Tests prompt alert functionality by clicking a button to trigger a prompt dialog, entering text, and accepting it

Starting URL: https://seleniumautomationpractice.blogspot.com/2018/01/blog-post.html

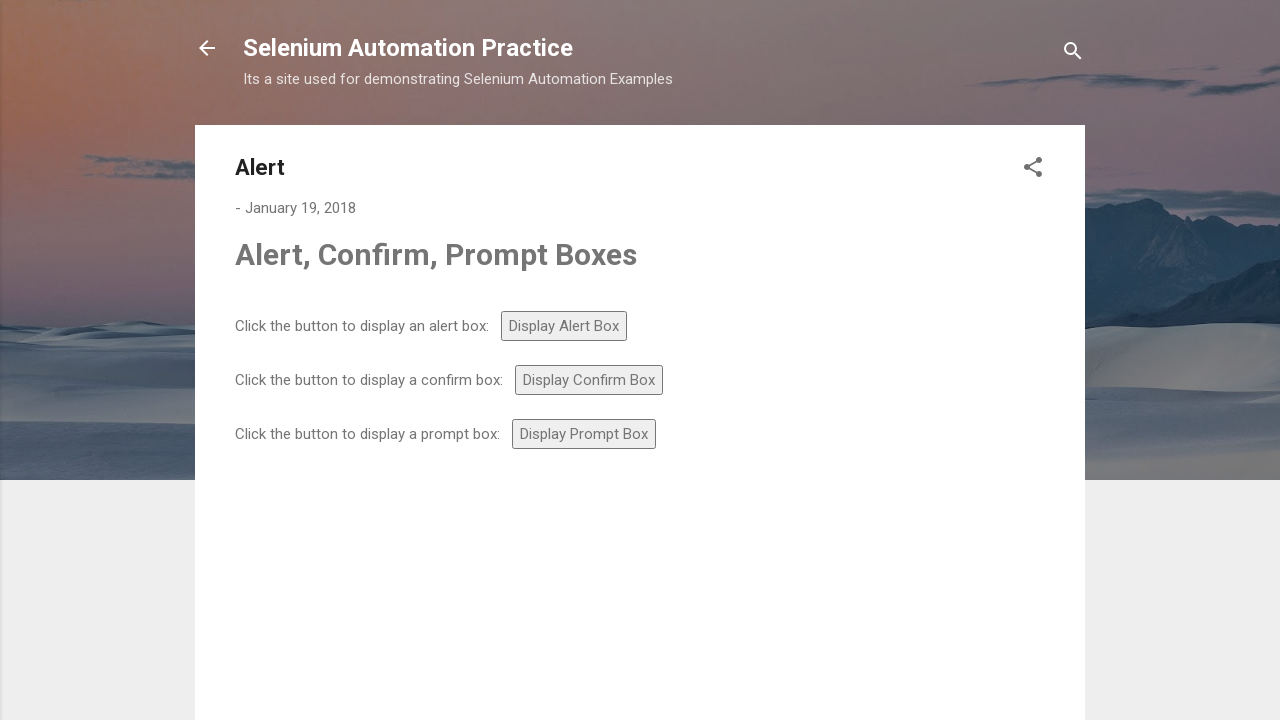

Clicked prompt button to trigger alert at (584, 434) on #prompt
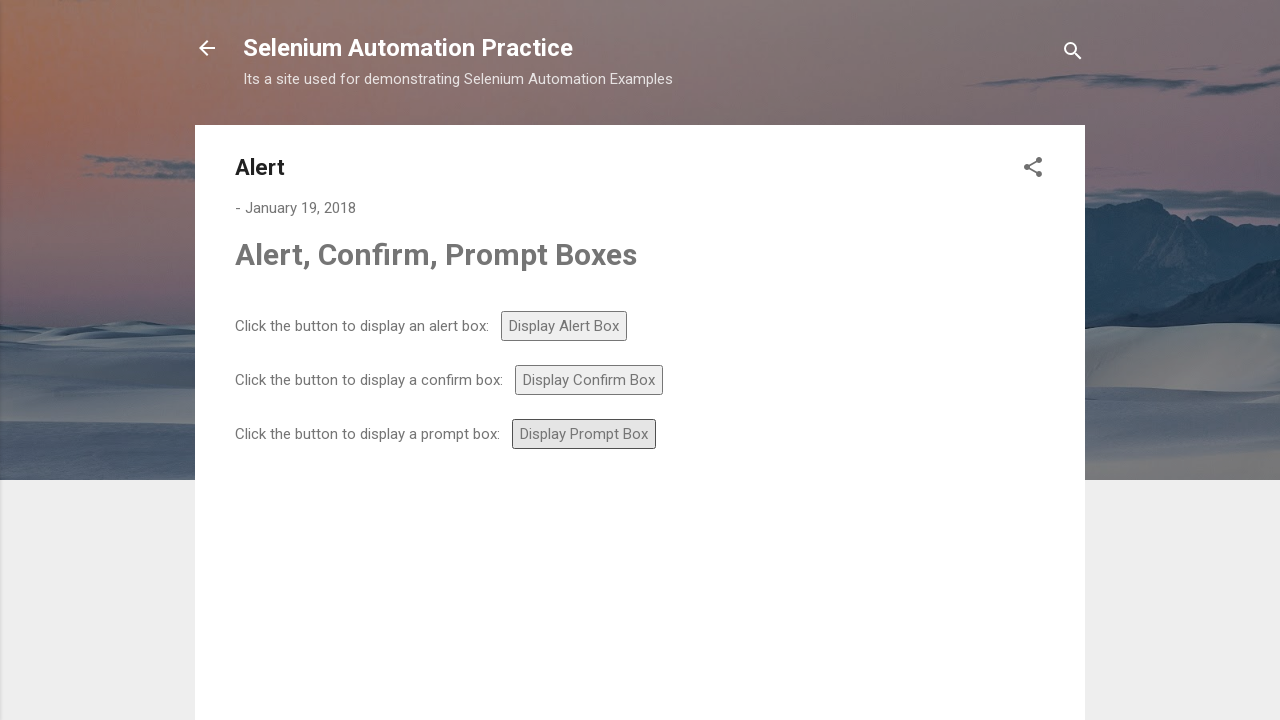

Set up dialog handler to accept prompt with text 'Abhresh Sugandhi'
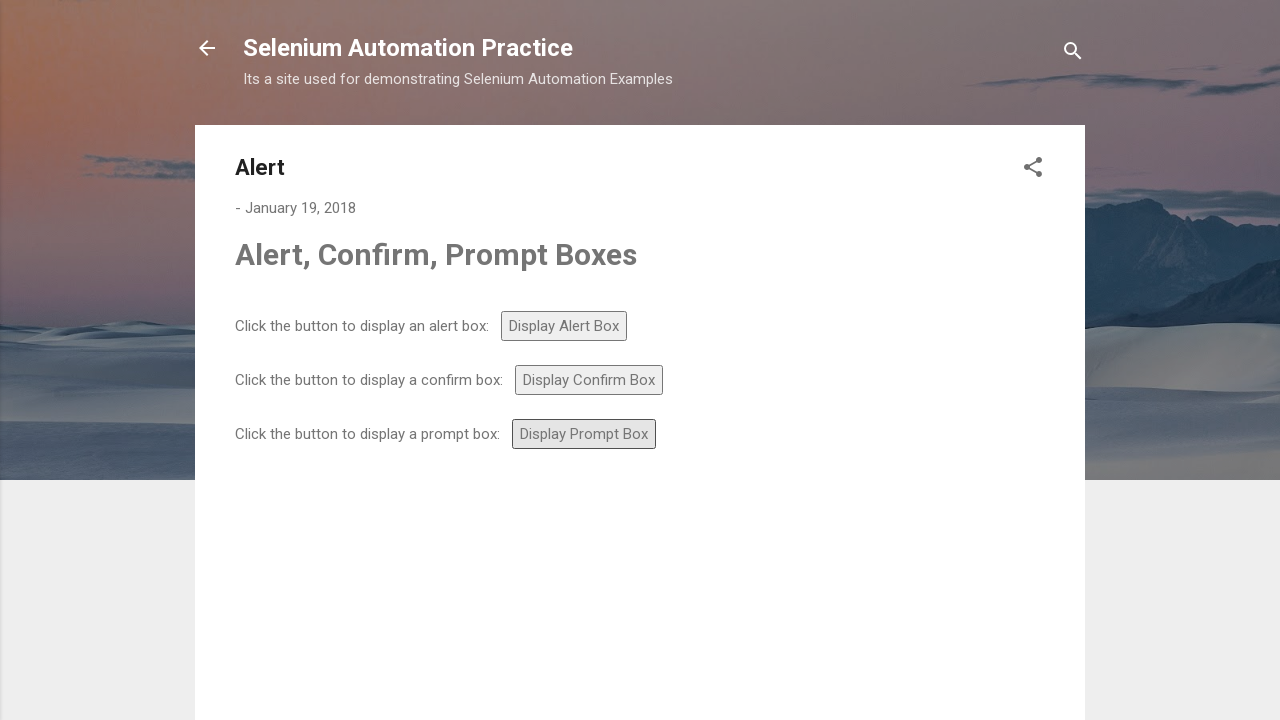

Clicked prompt button to trigger dialog at (584, 434) on #prompt
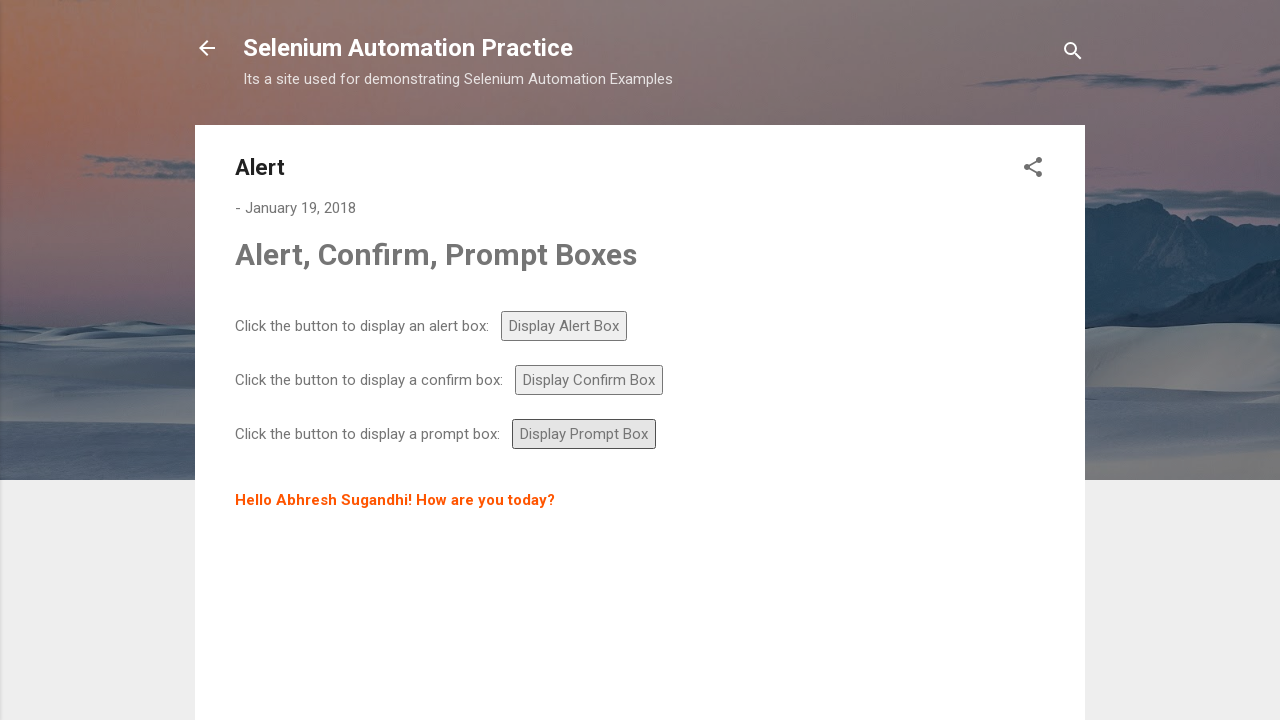

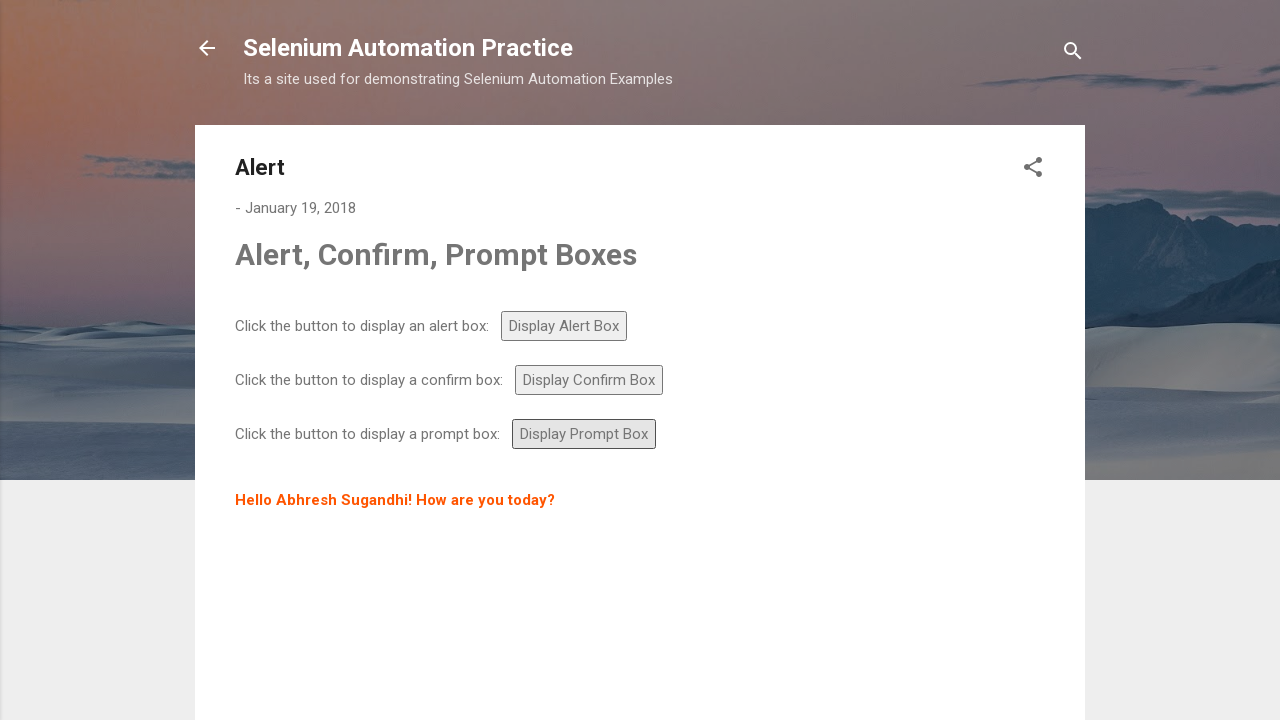